Tests interacting with Shadow DOM elements by navigating through nested shadow roots to fill a pizza input field

Starting URL: https://selectorshub.com/xpath-practice-page/

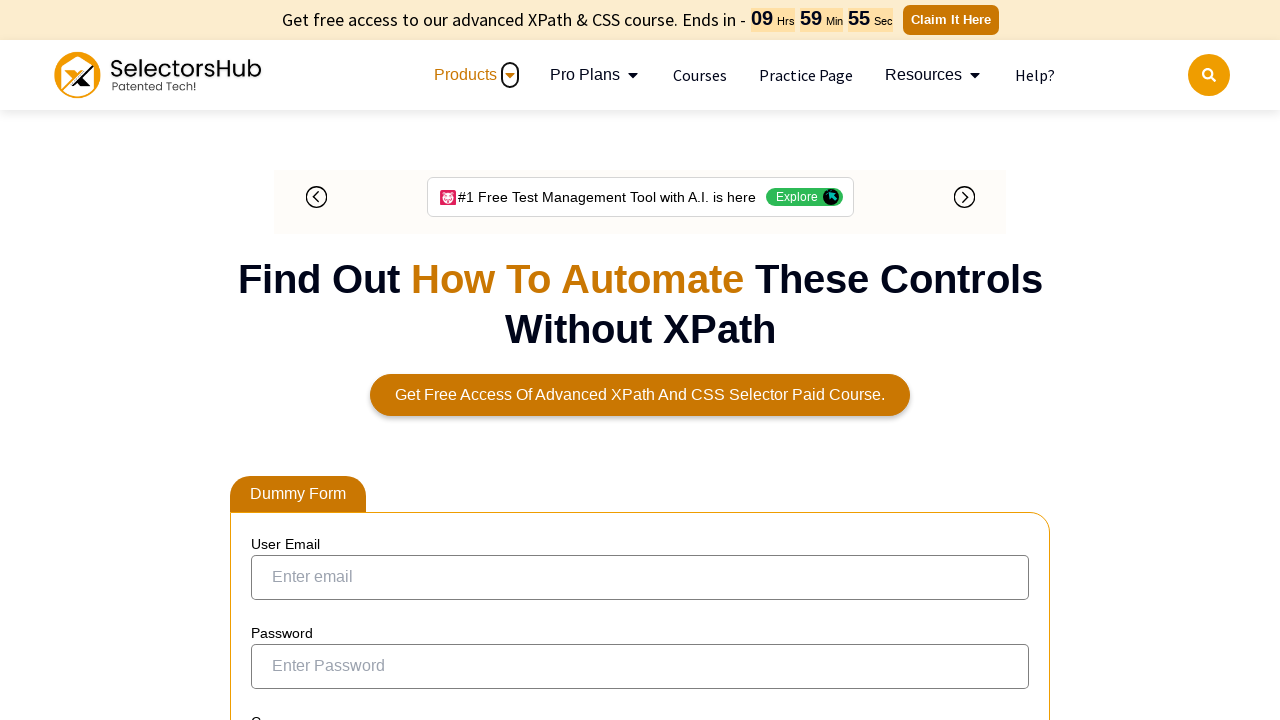

Waited 3 seconds for page to load
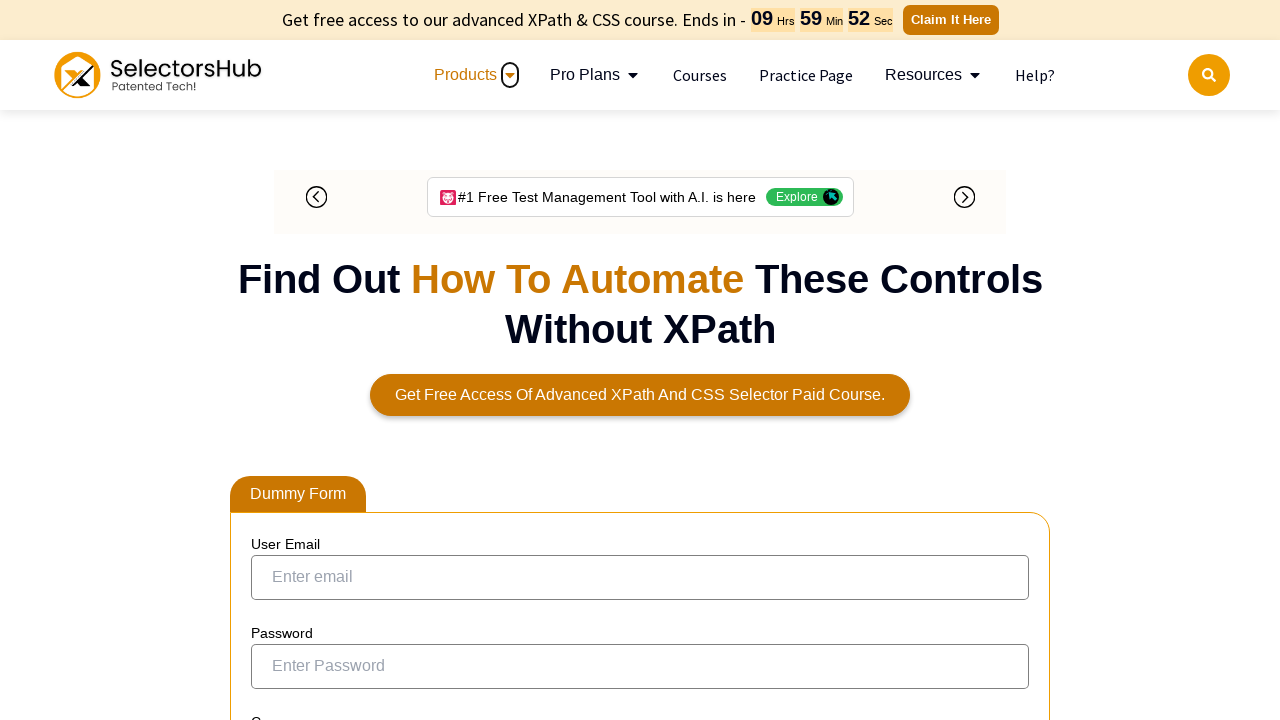

Located pizza input field through nested Shadow DOM elements
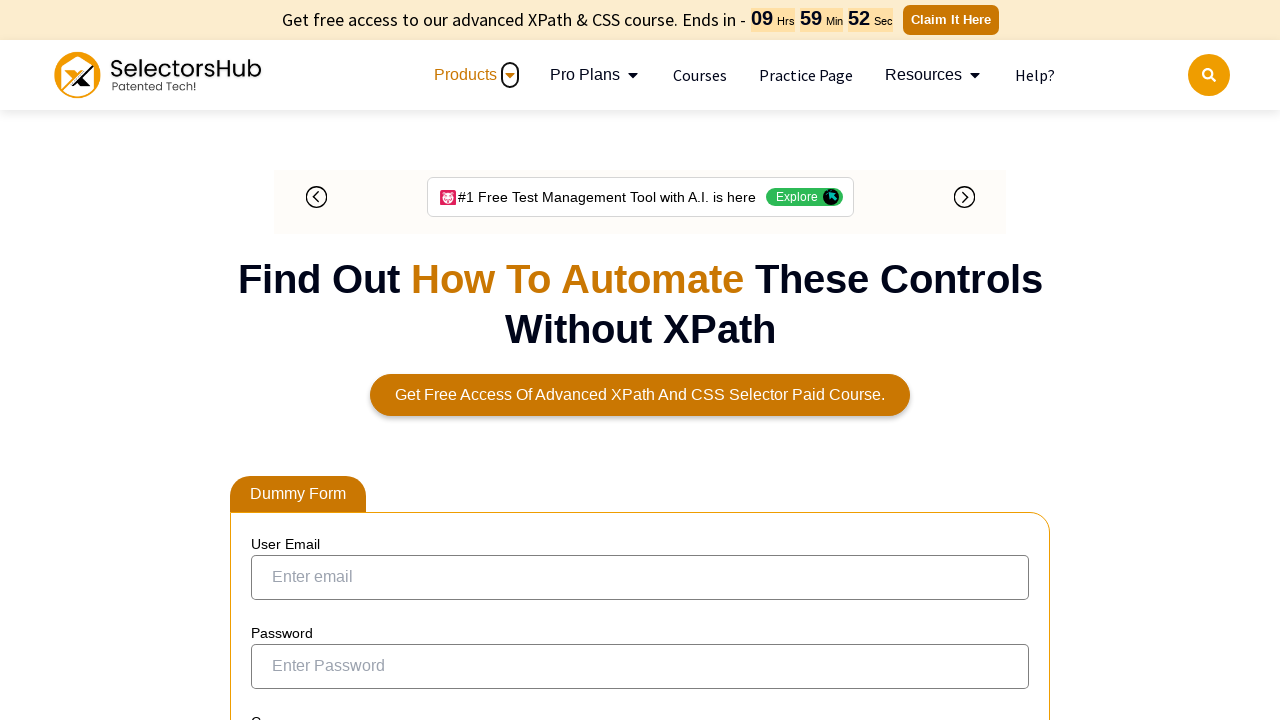

Filled pizza input field with 'cheese pizza'
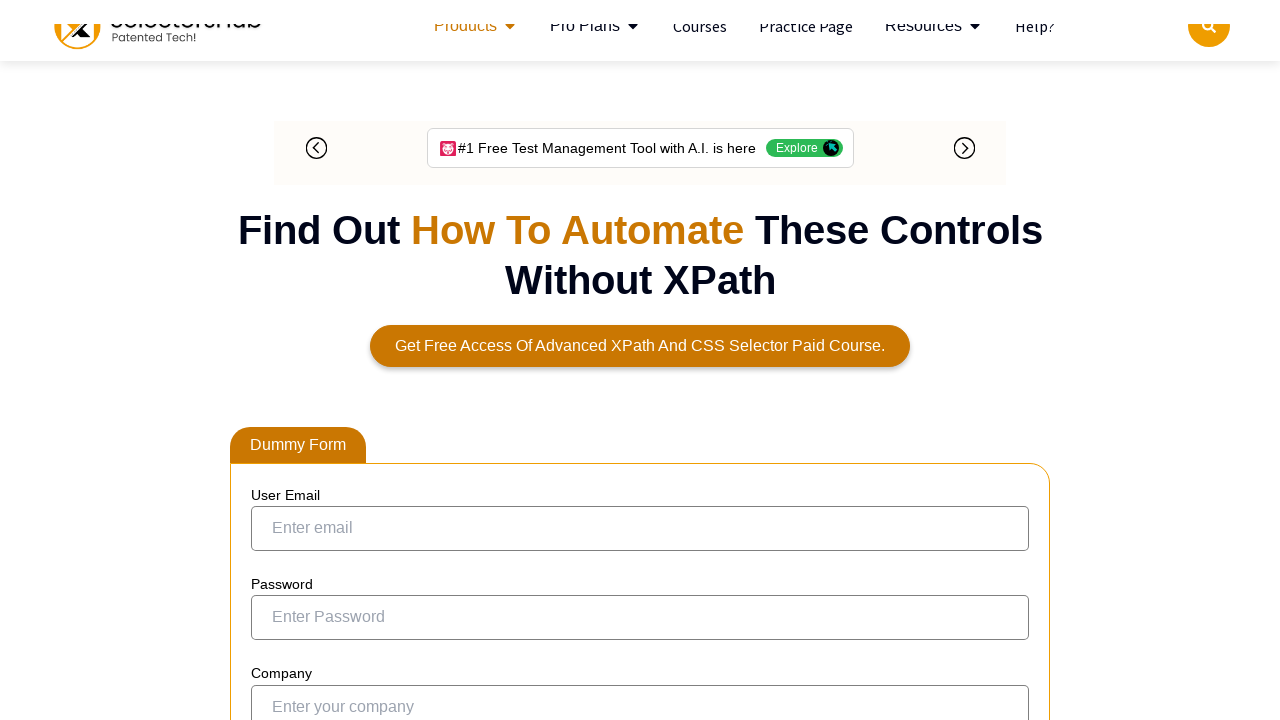

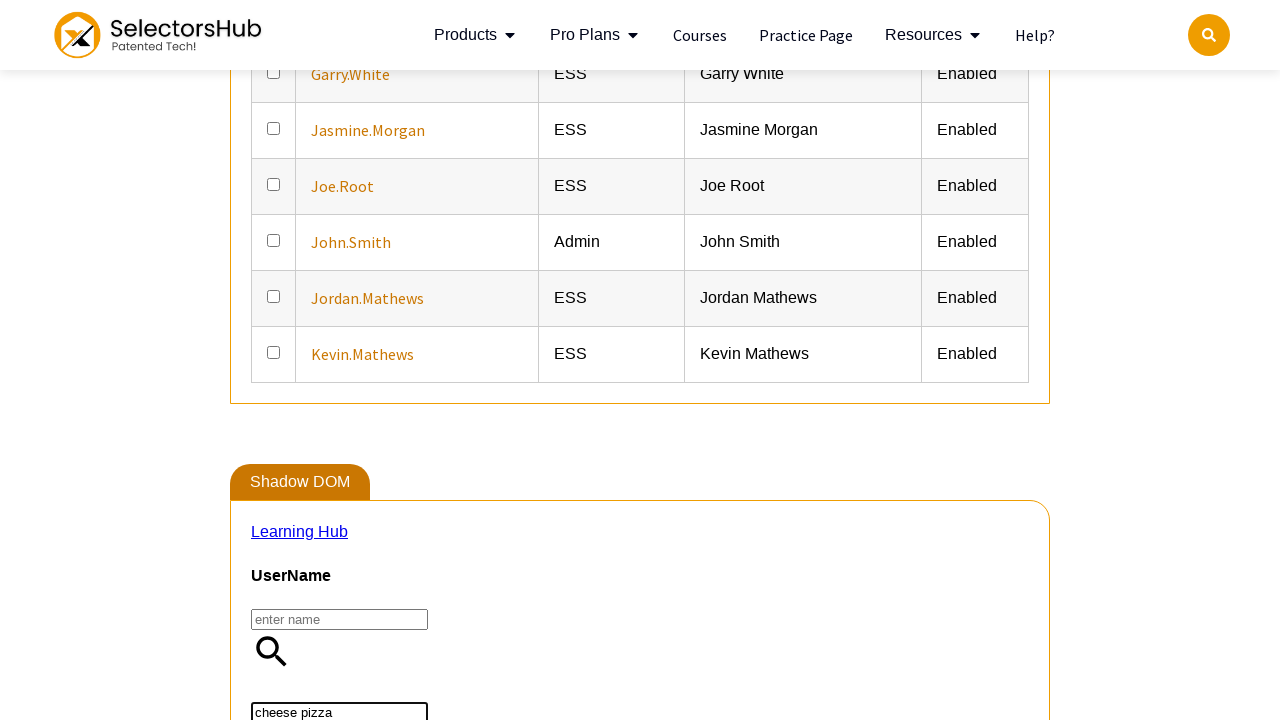